Navigates to Rediff homepage and verifies that links are present on the page by waiting for anchor elements to load.

Starting URL: https://rediff.com

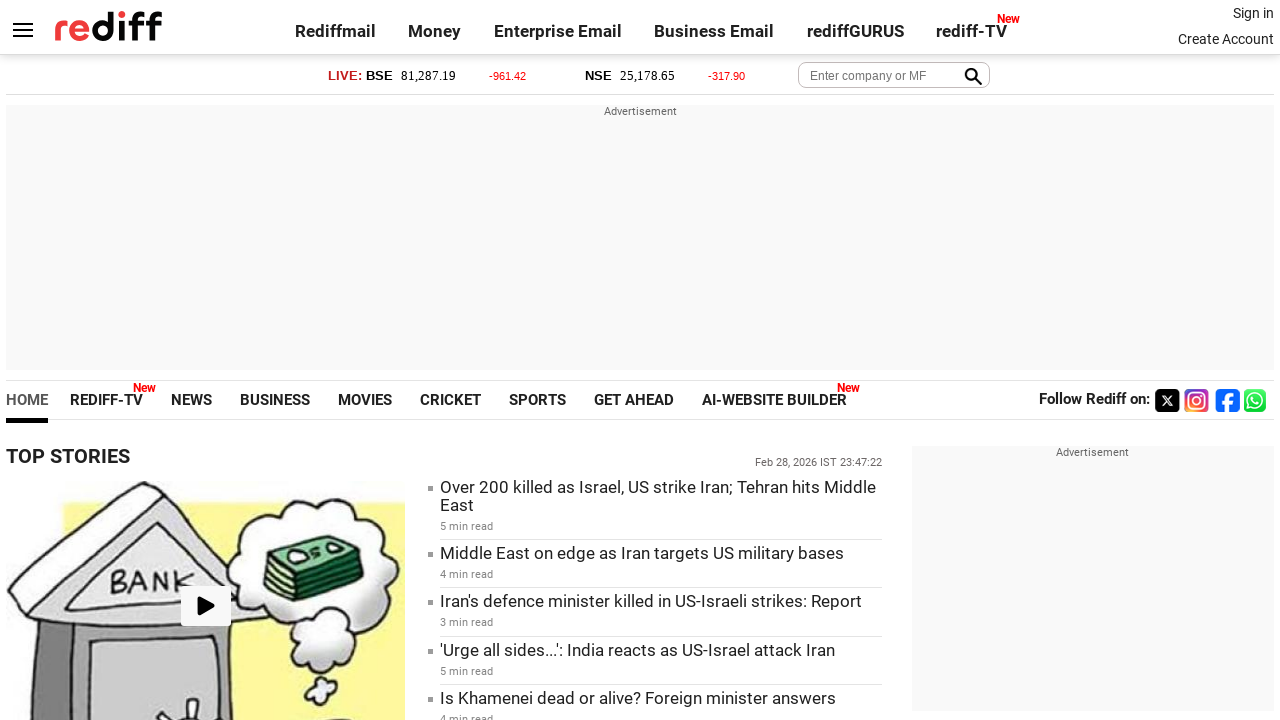

Navigated to Rediff homepage
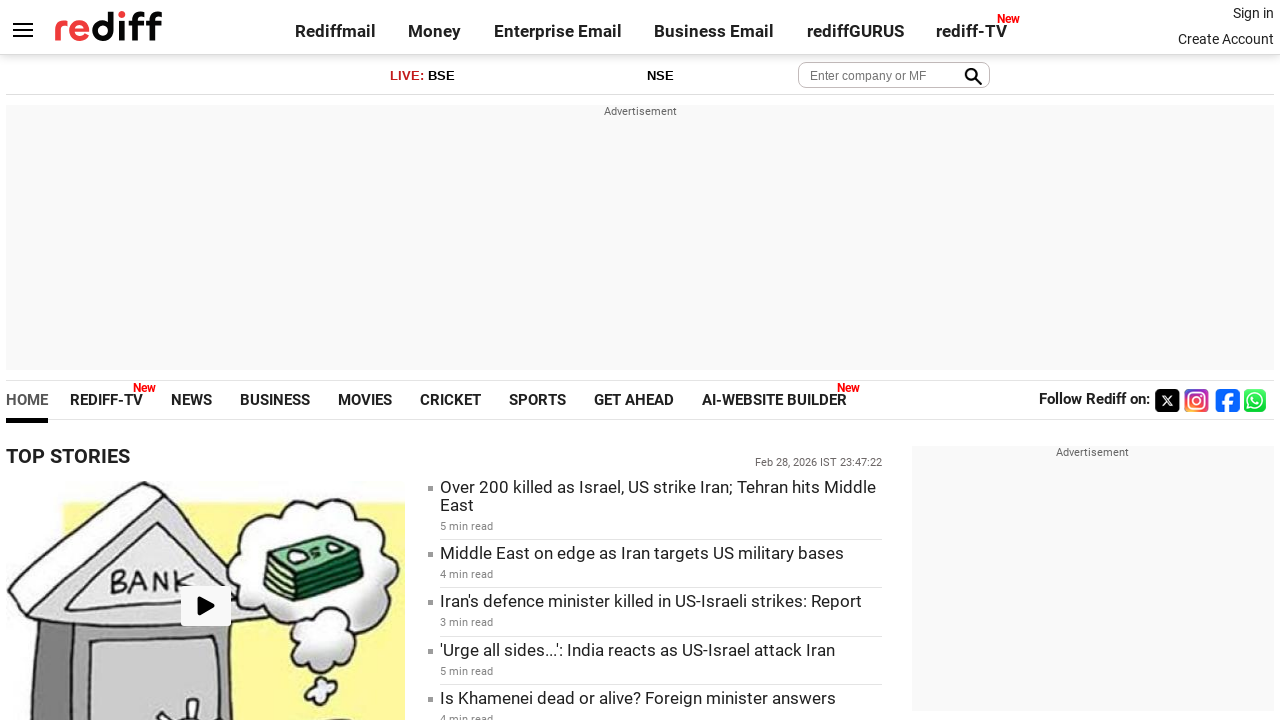

Waited for anchor elements to load
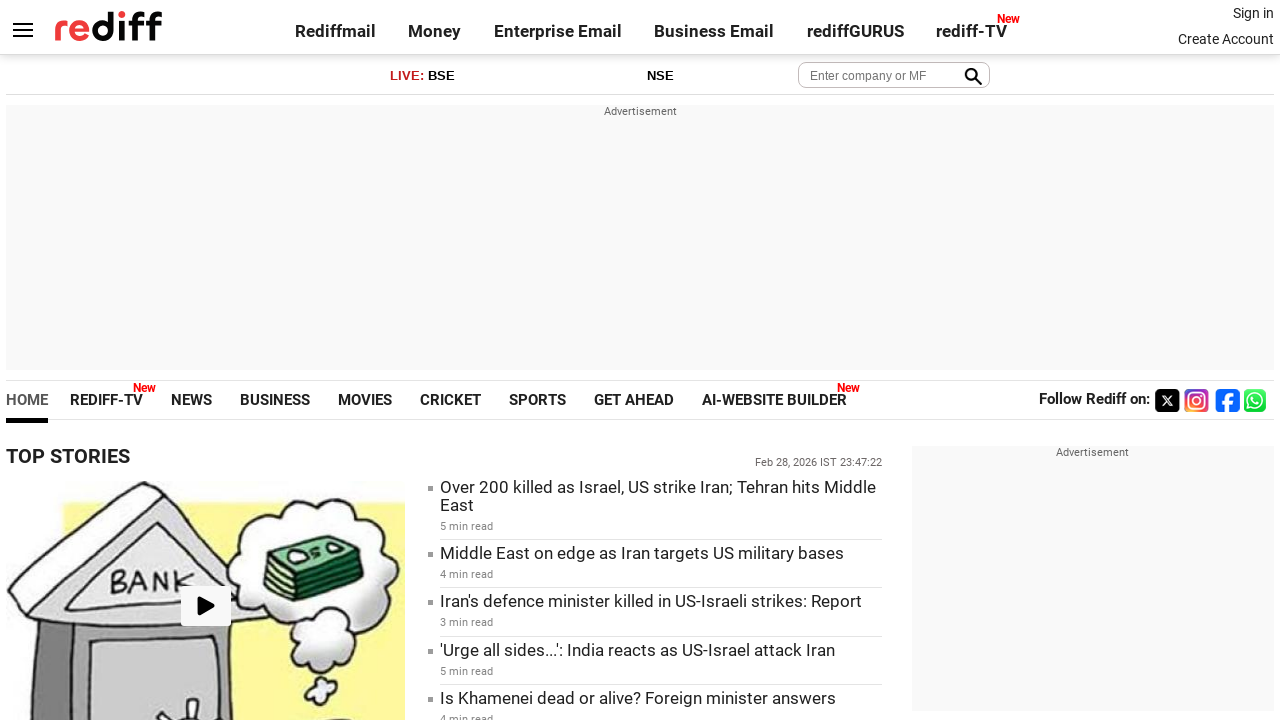

Located all anchor elements on the page
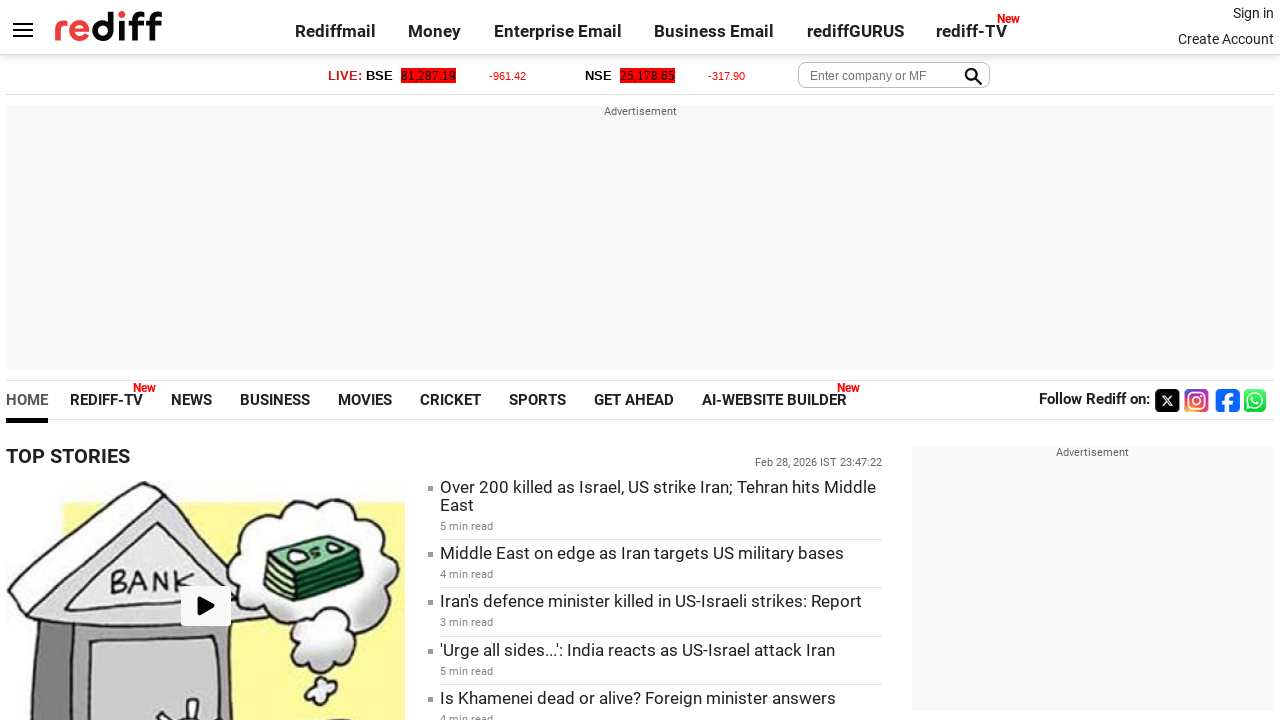

Verified that 395 links are present on the page
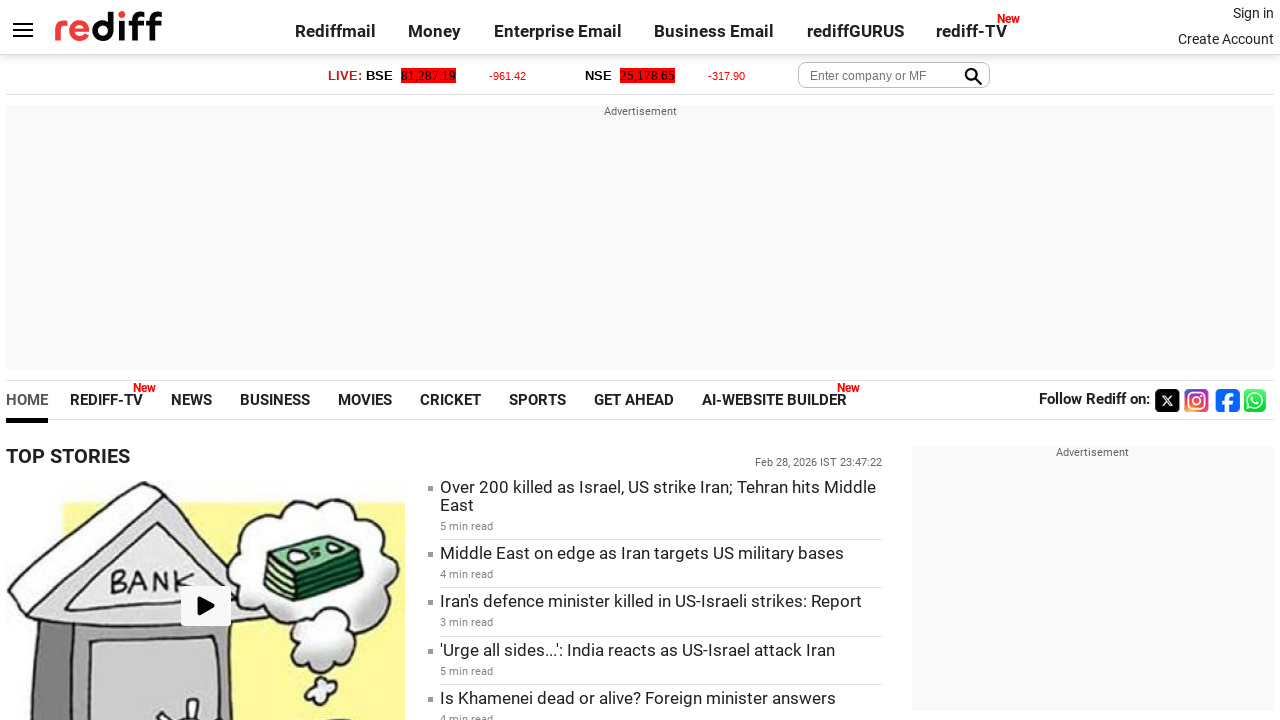

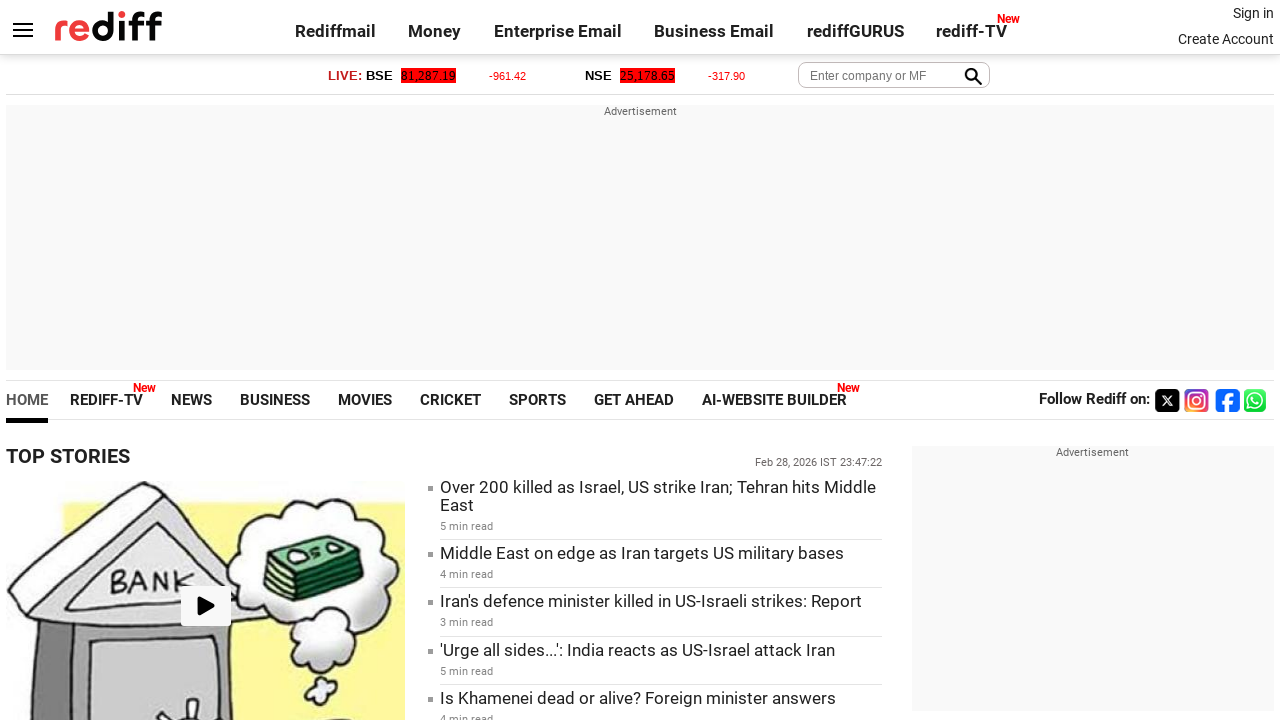